Tests sending a tab key press to the page without targeting a specific element and verifies the result text displays the correct key pressed.

Starting URL: http://the-internet.herokuapp.com/key_presses

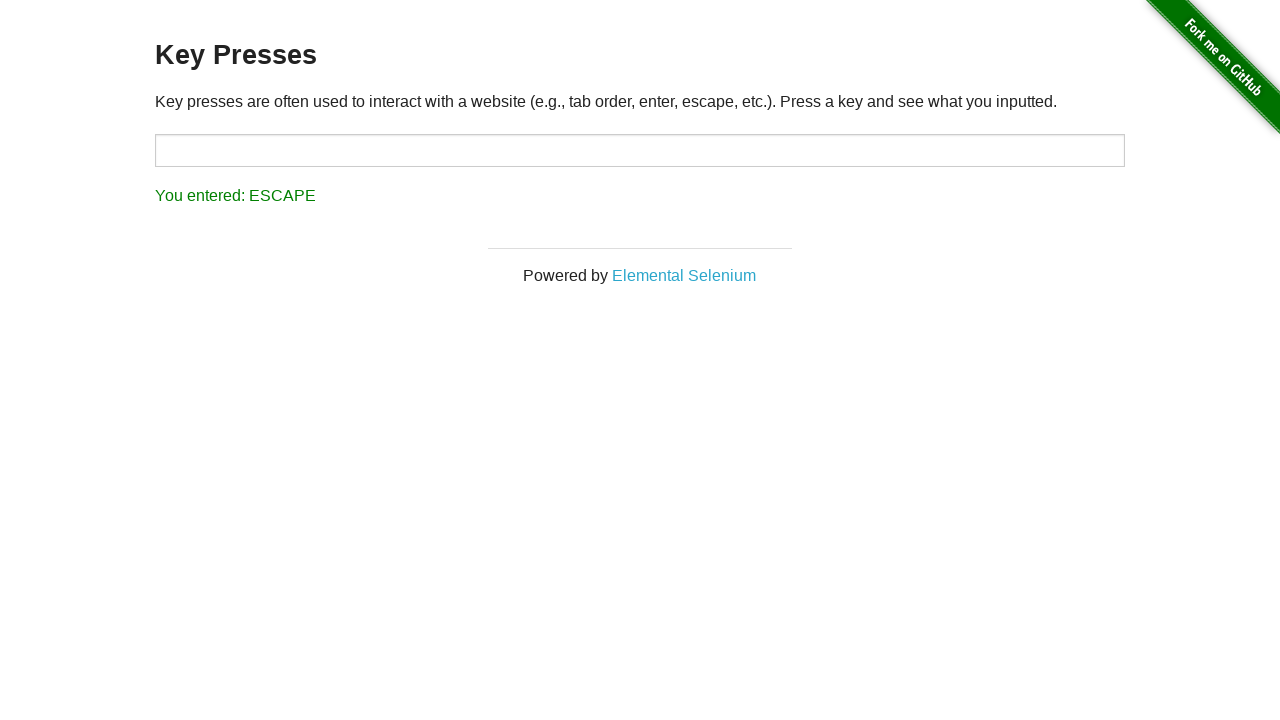

Pressed Tab key on the page
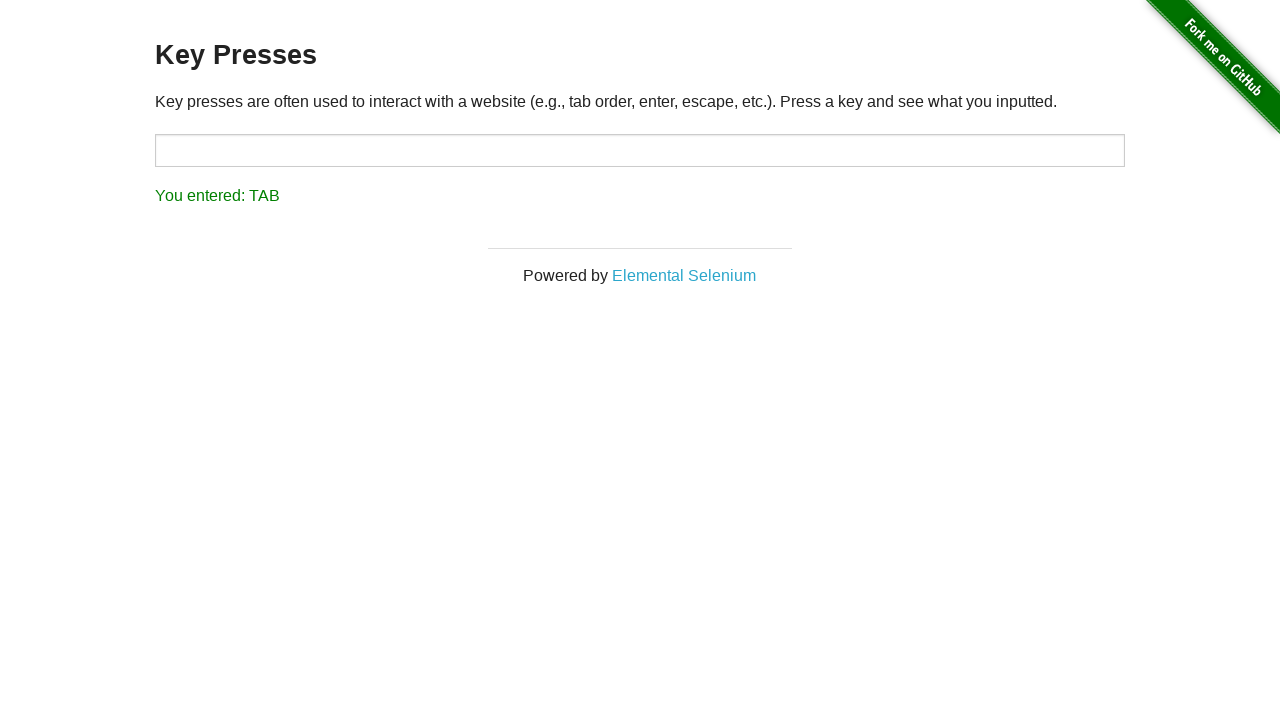

Result element loaded
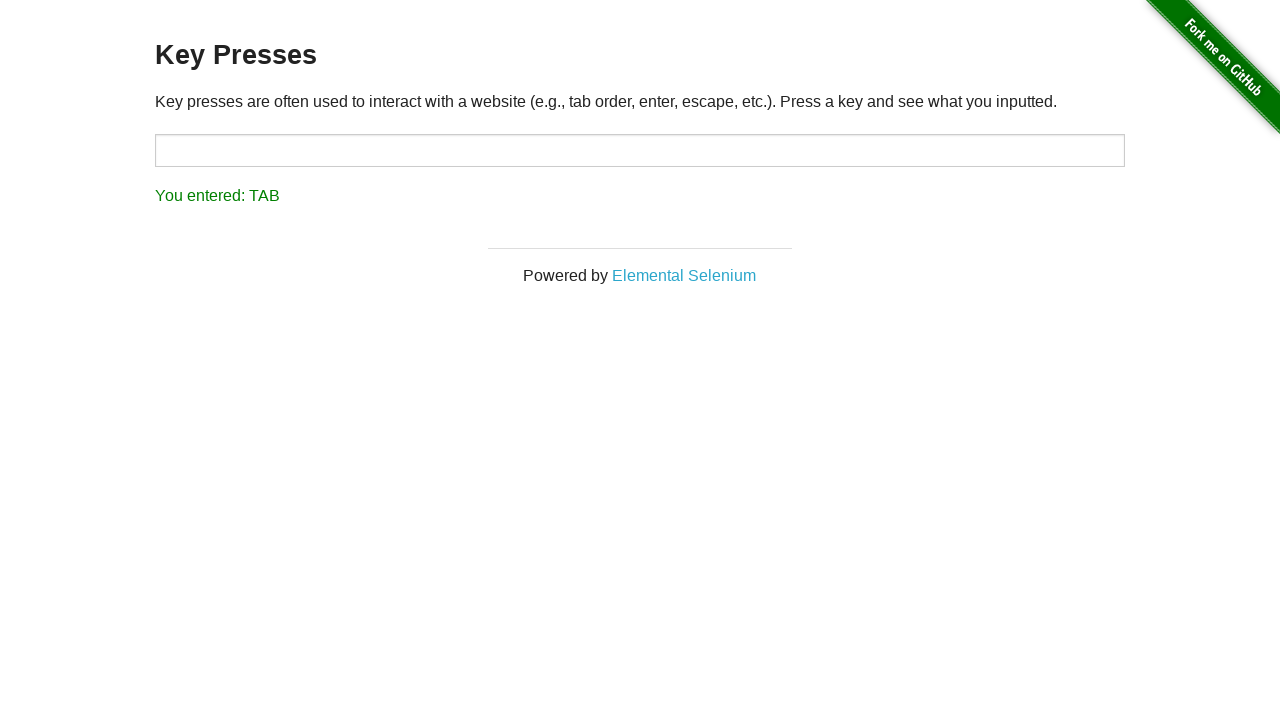

Retrieved result text content
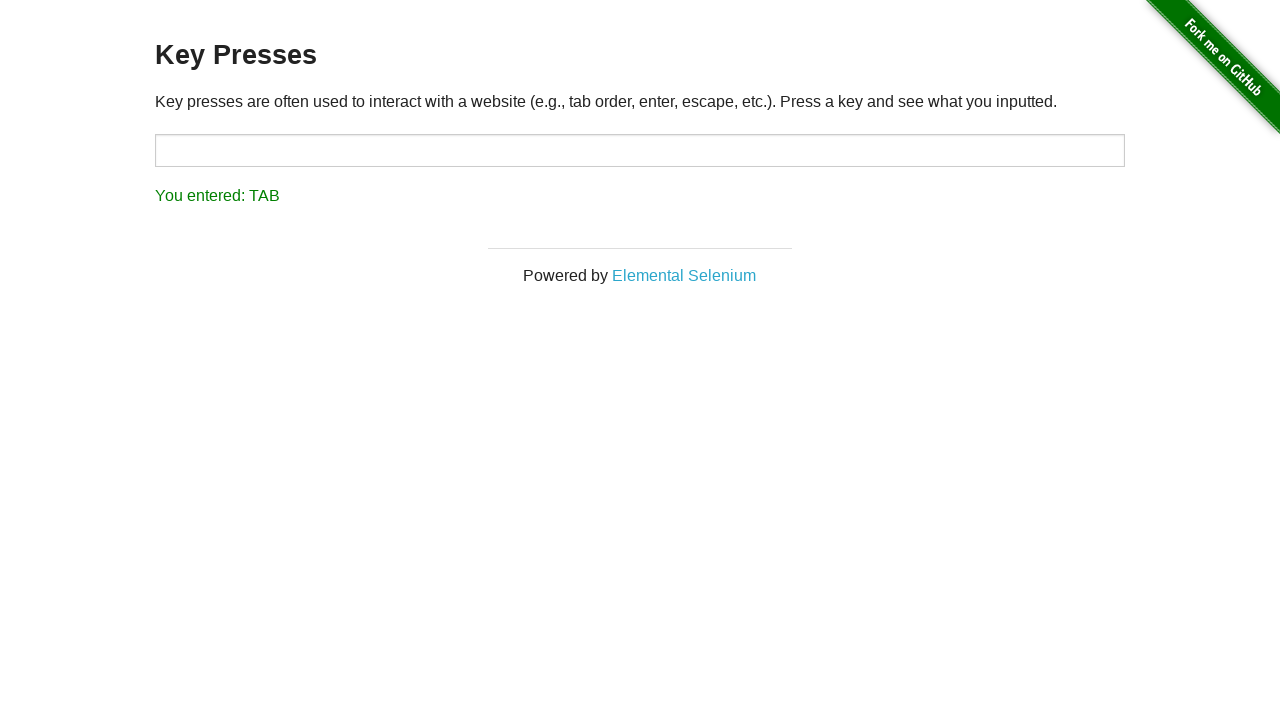

Verified result text displays 'You entered: TAB'
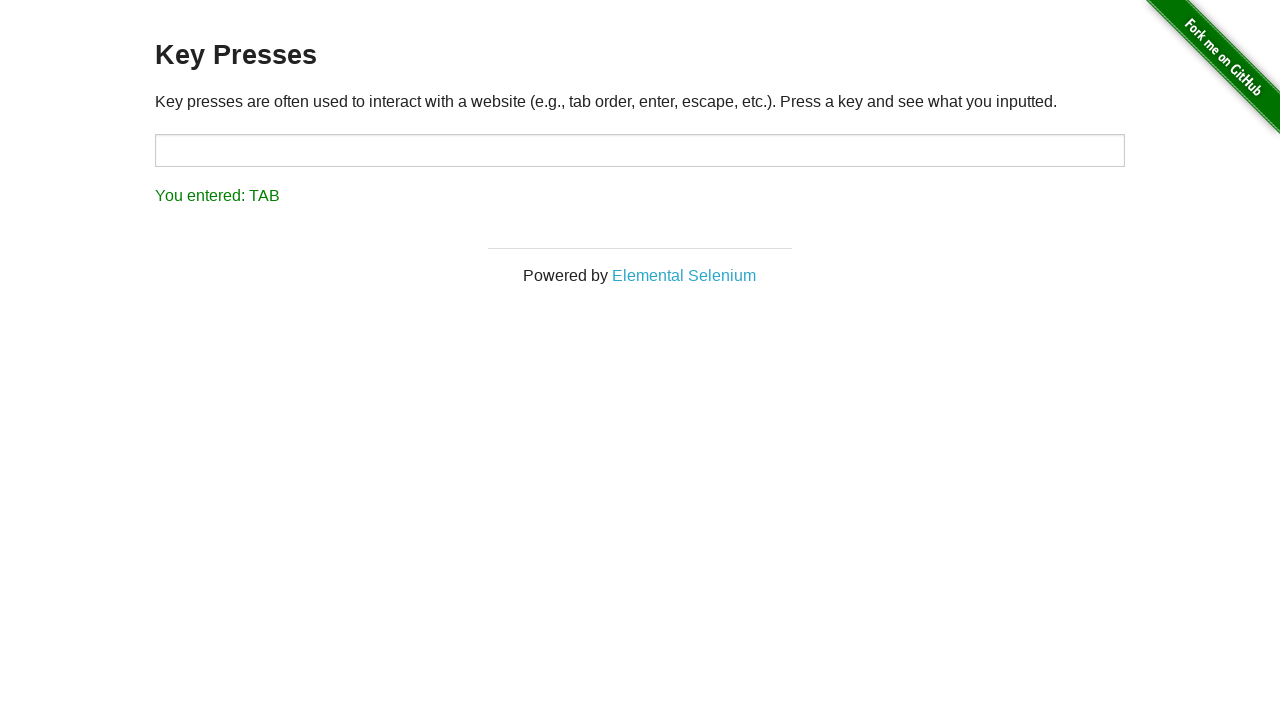

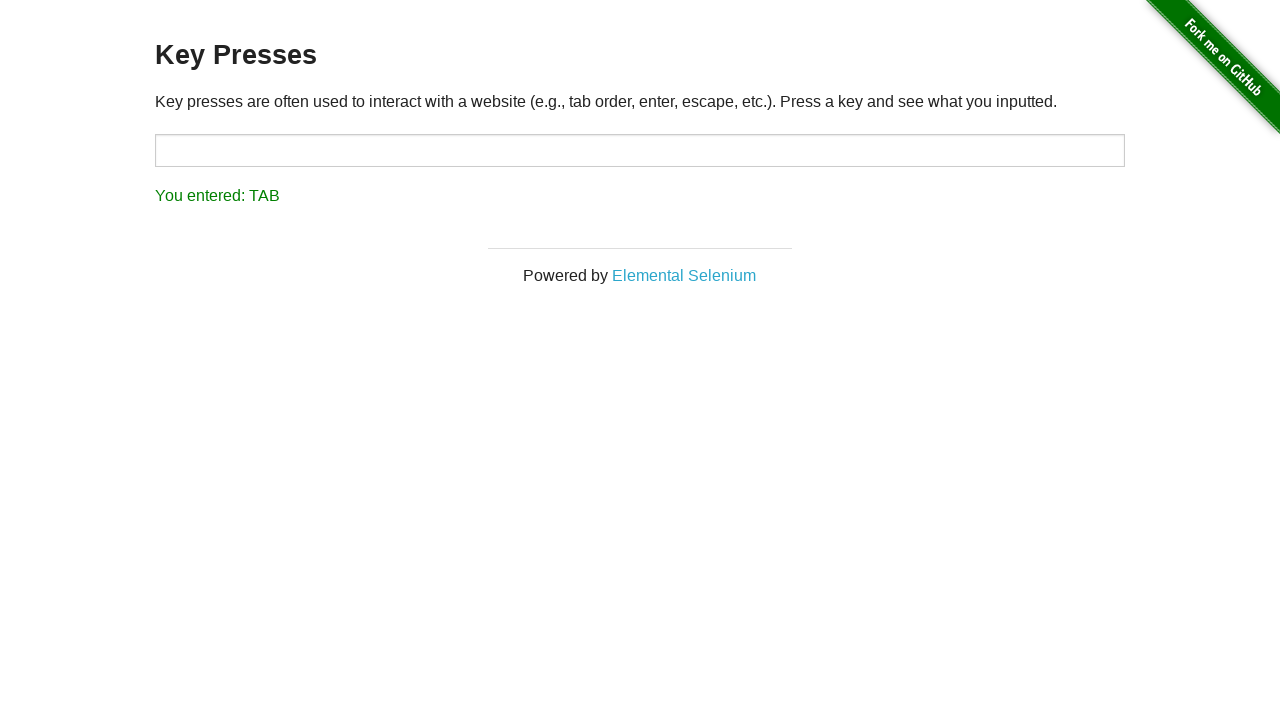